Tests that edits are saved when the edit field loses focus (blur event)

Starting URL: https://demo.playwright.dev/todomvc

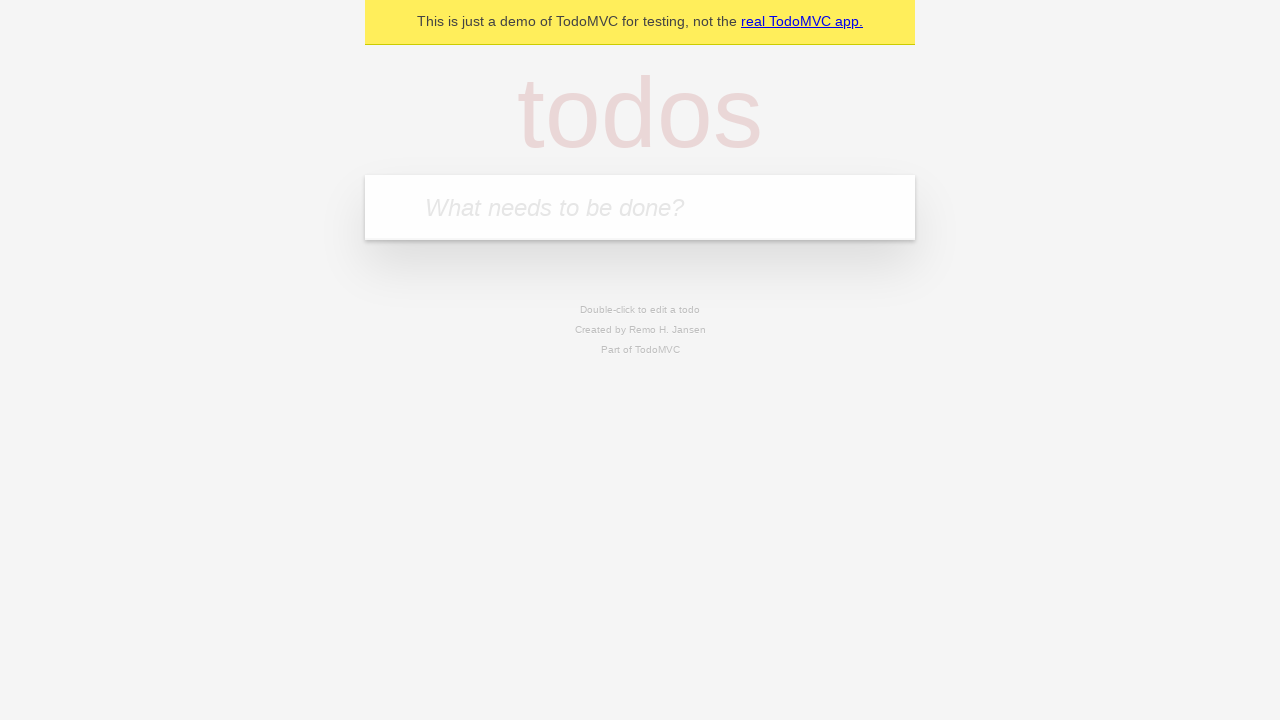

Filled new todo field with 'buy some cheese' on .new-todo
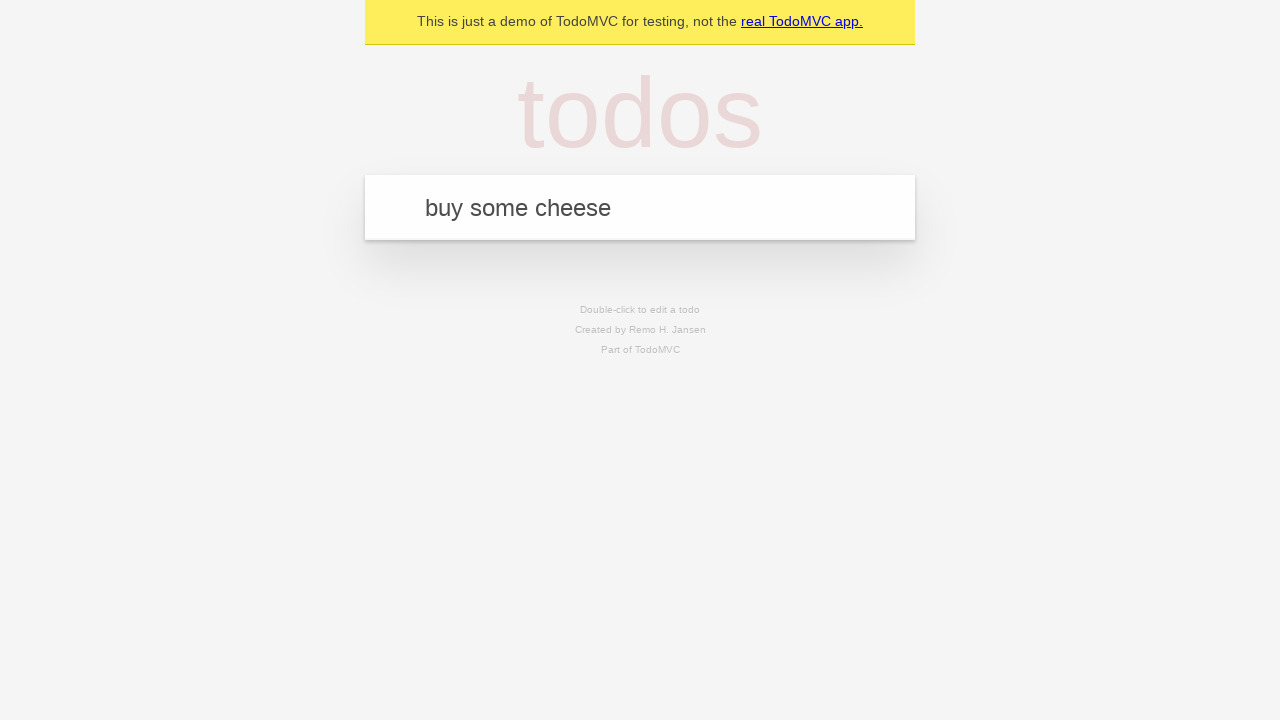

Pressed Enter to create first todo on .new-todo
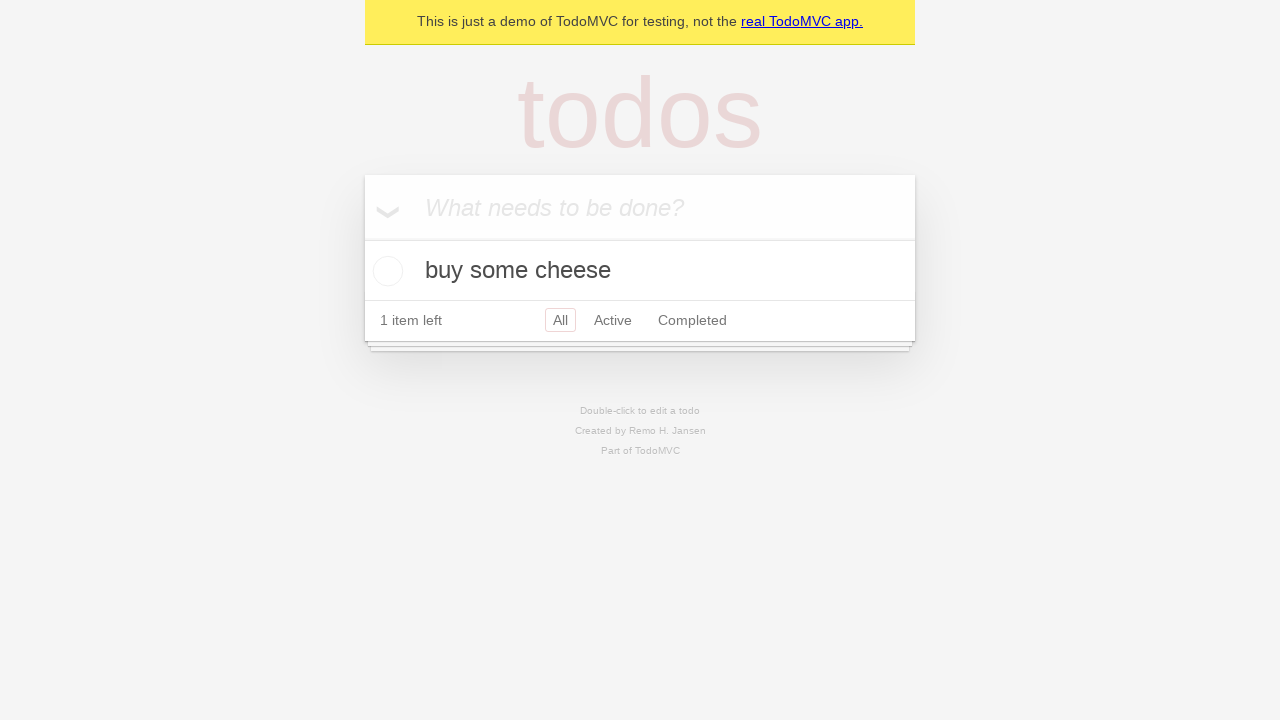

Filled new todo field with 'feed the cat' on .new-todo
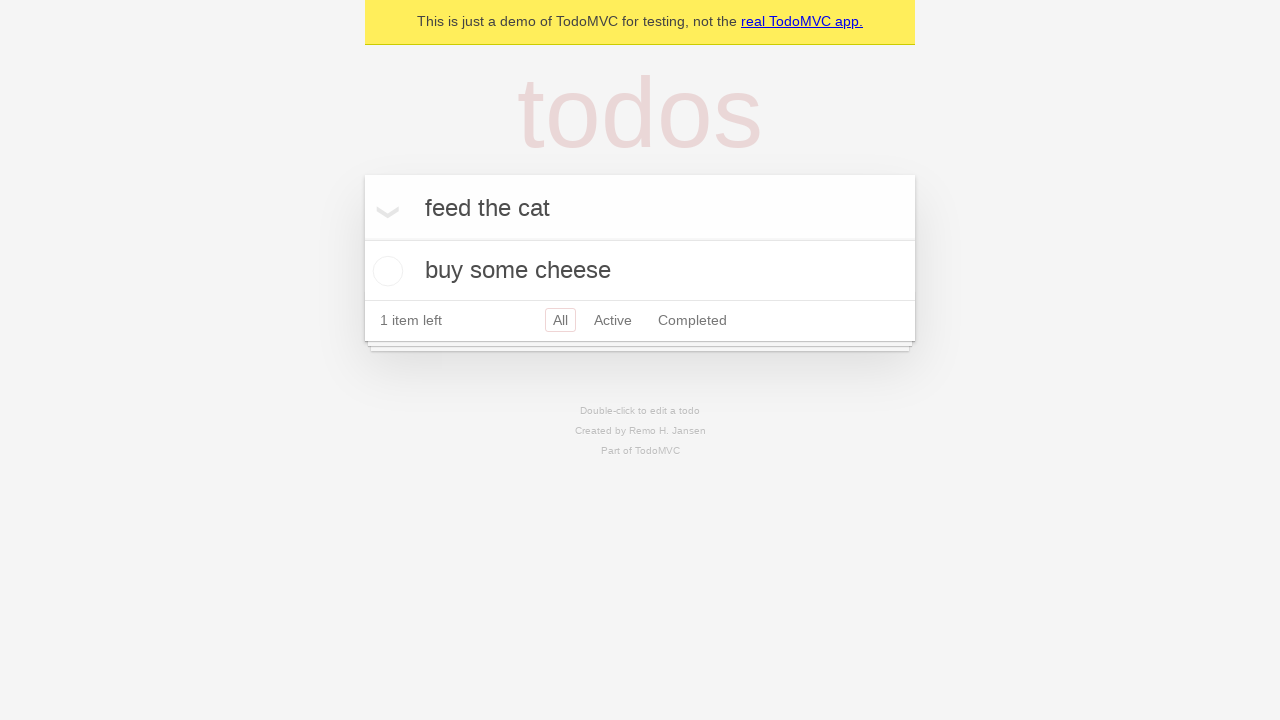

Pressed Enter to create second todo on .new-todo
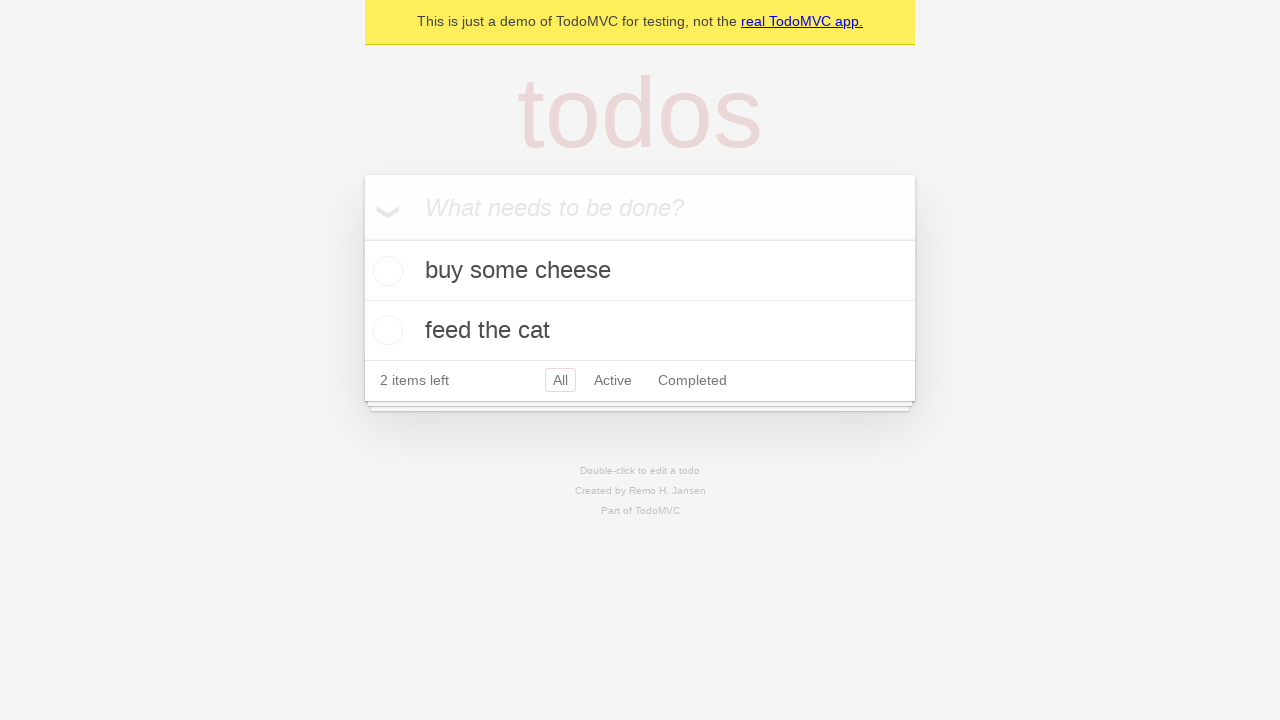

Filled new todo field with 'book a doctors appointment' on .new-todo
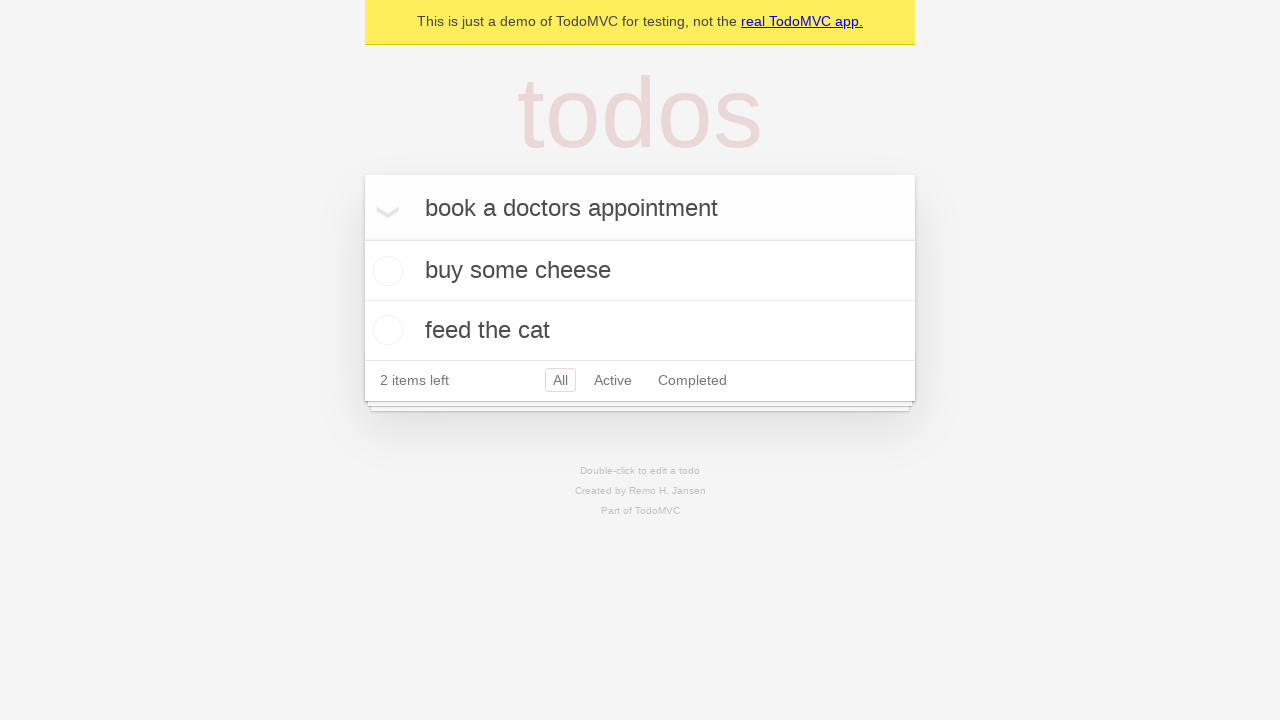

Pressed Enter to create third todo on .new-todo
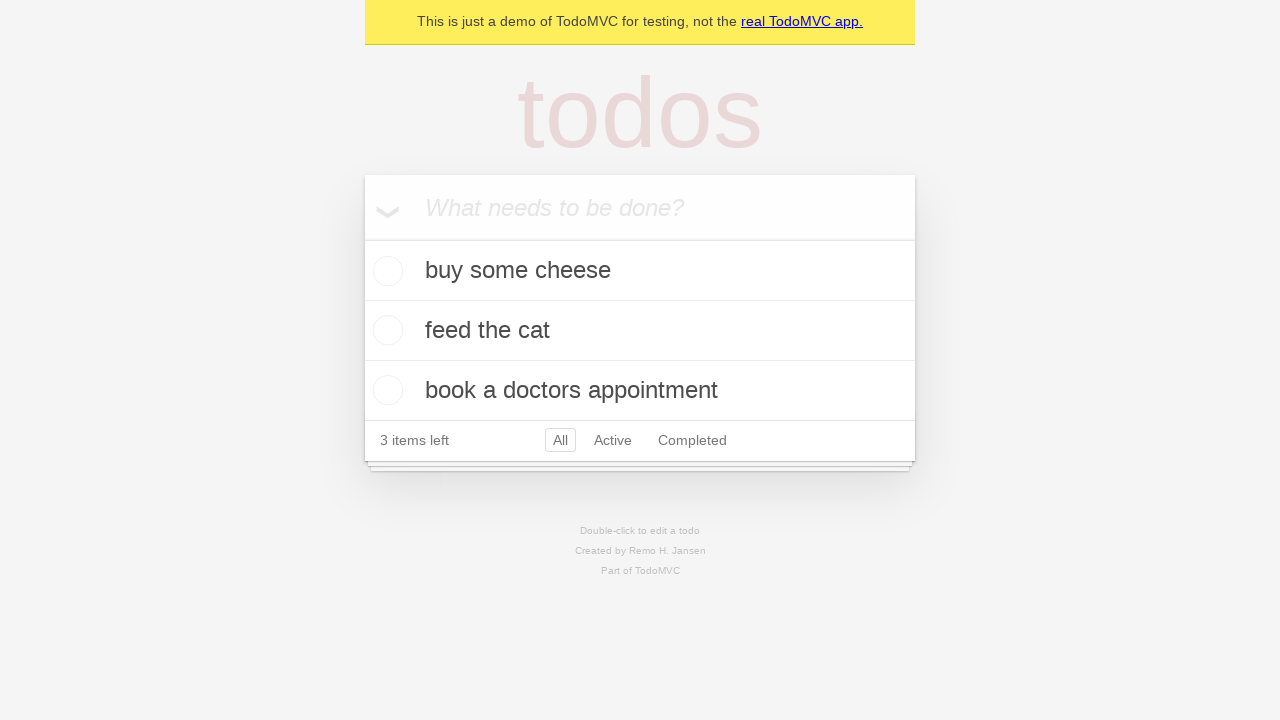

Waited for all three todos to be visible
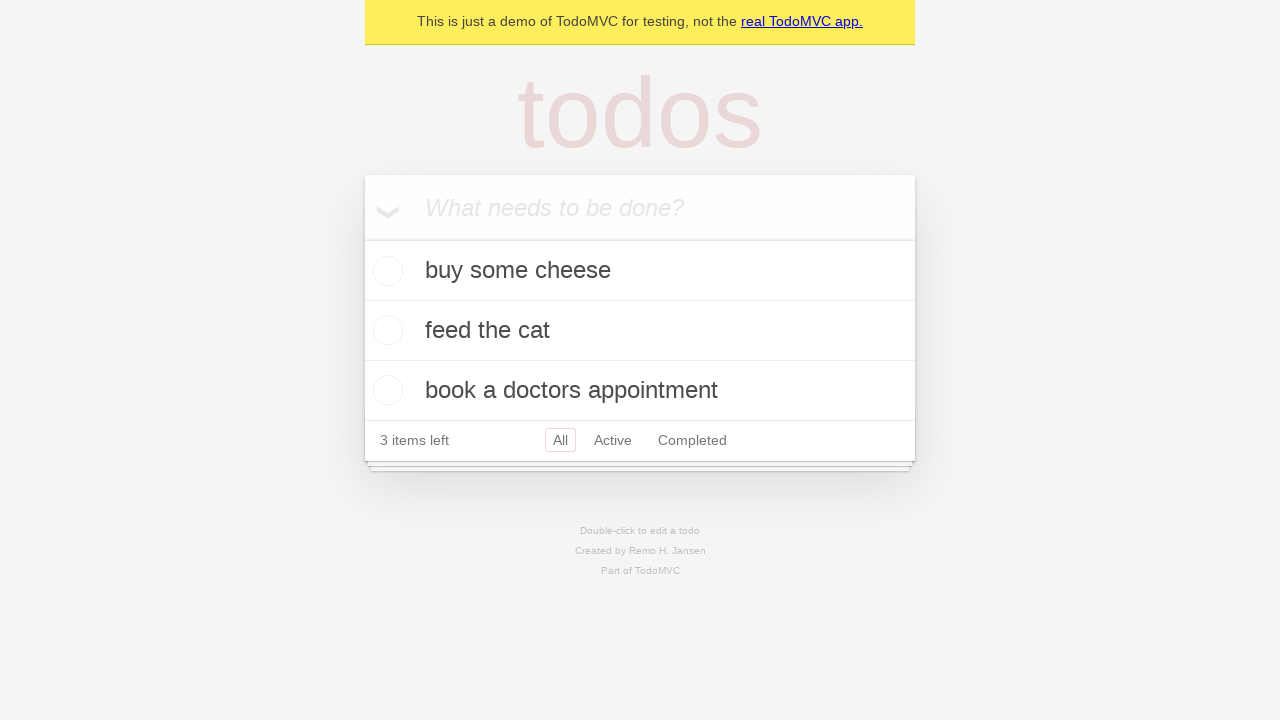

Double-clicked second todo to enter edit mode at (640, 331) on .todo-list li >> nth=1
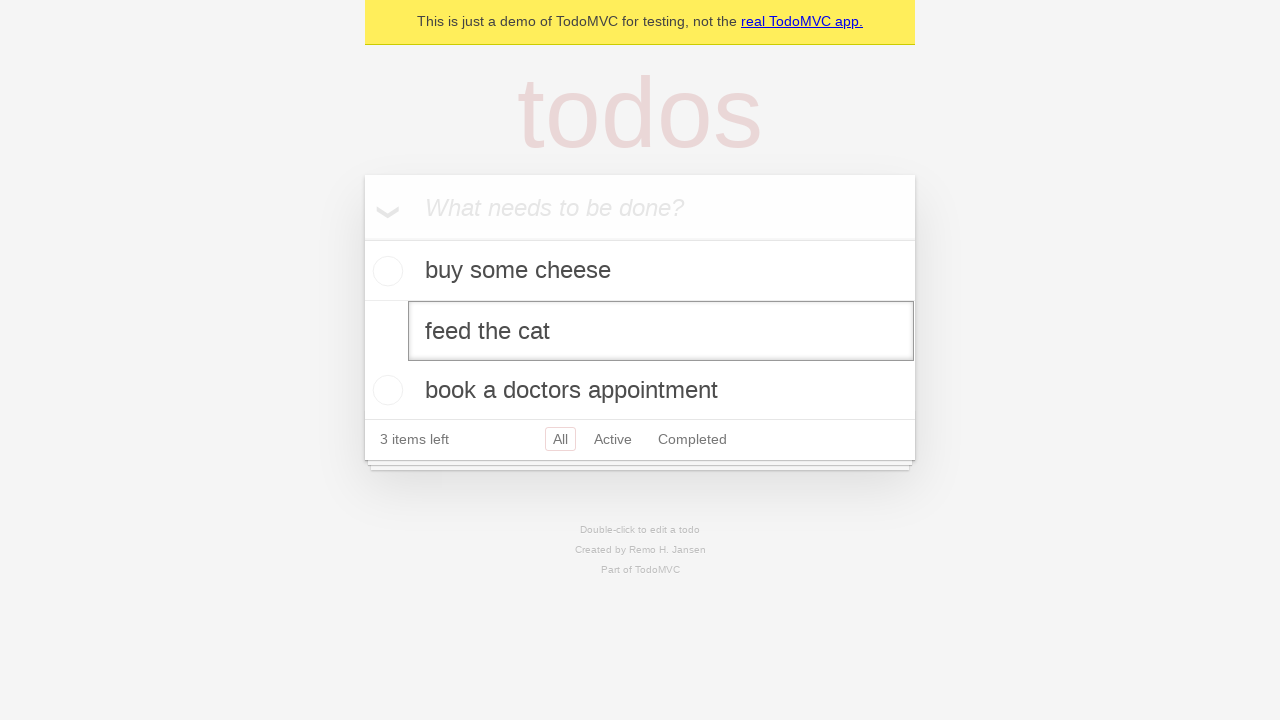

Filled edit field with new text 'buy some sausages' on .todo-list li >> nth=1 >> .edit
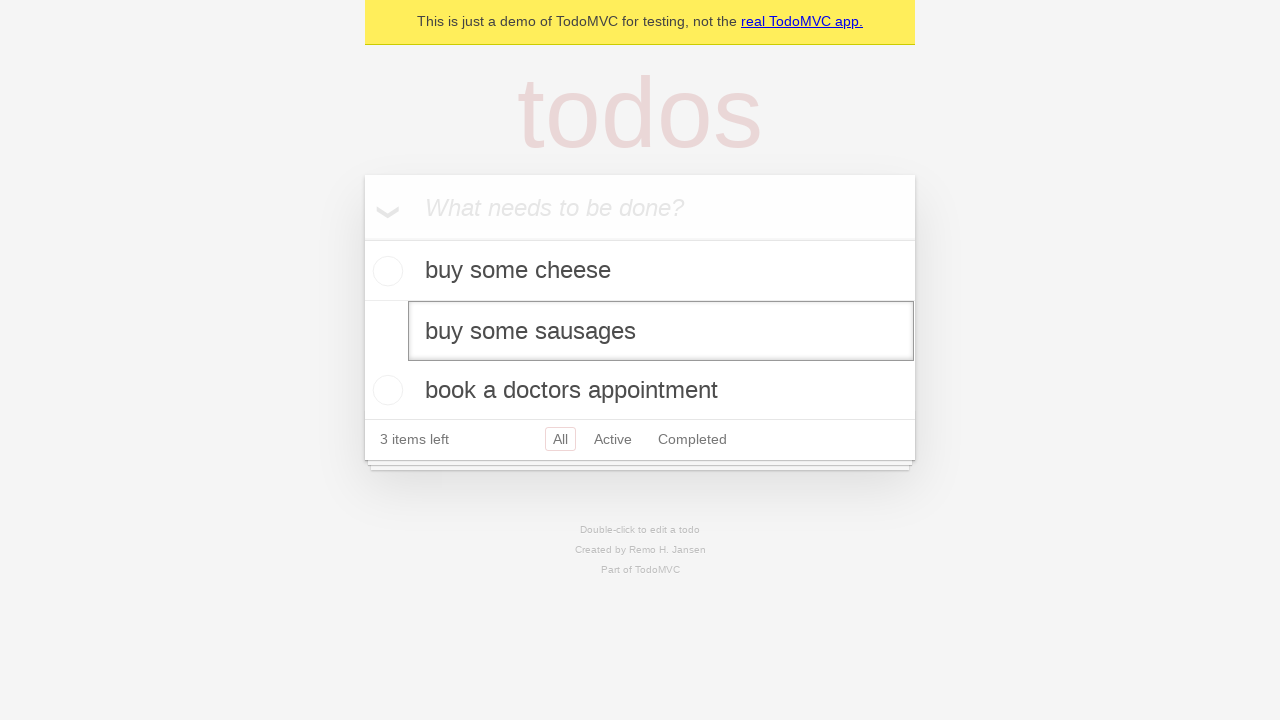

Dispatched blur event to save edits on the second todo
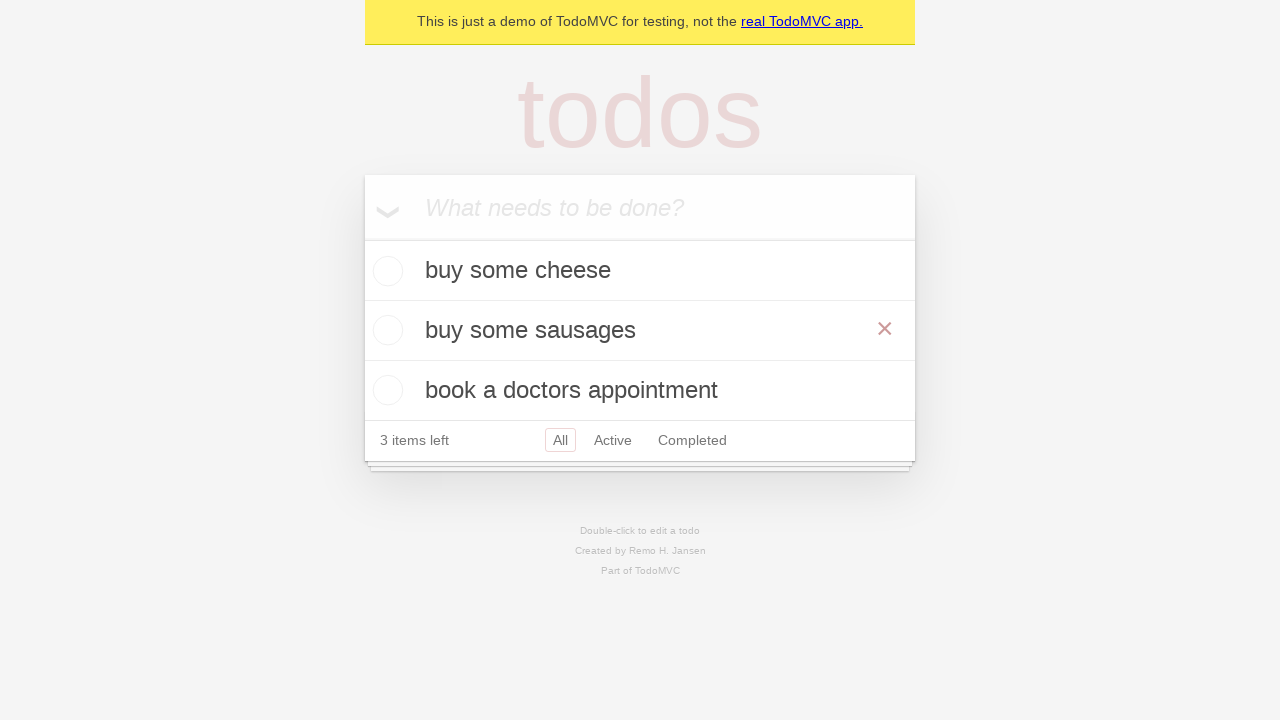

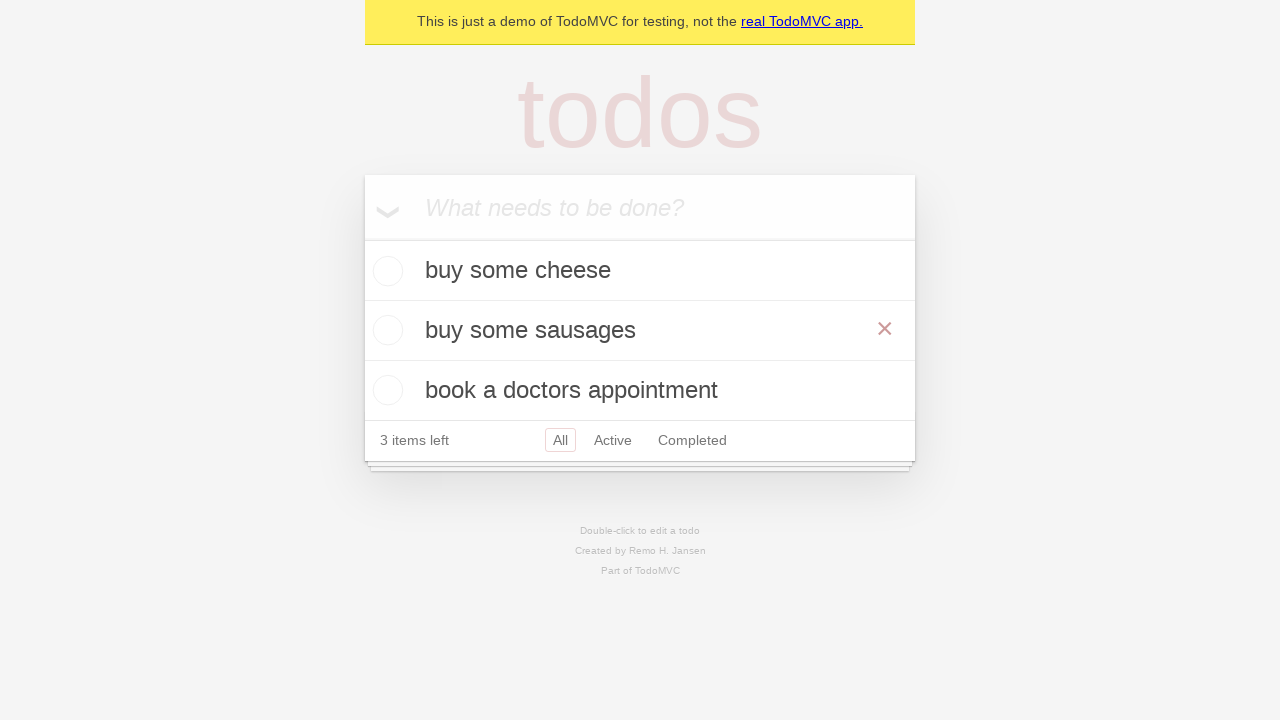